Tests calendar element enablement by clicking a radio button that enables the calendar and verifying its state change

Starting URL: https://rahulshettyacademy.com/dropdownsPractise/

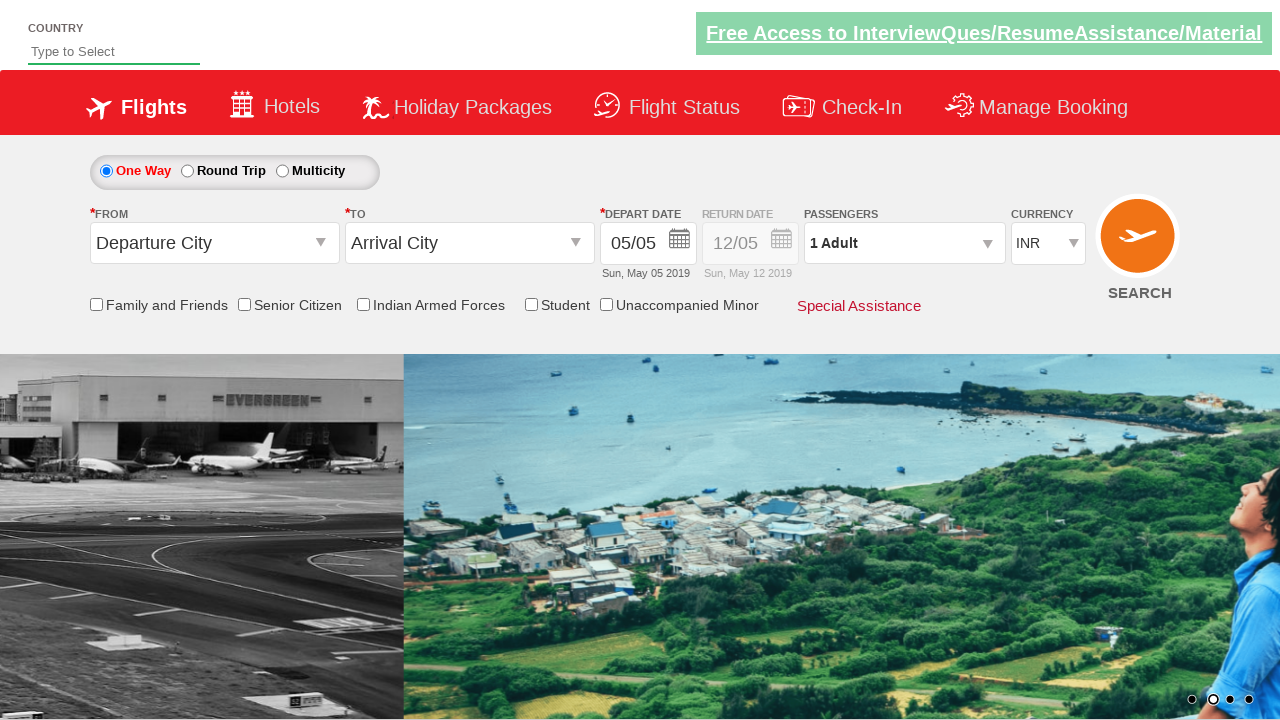

Clicked radio button to enable calendar element at (187, 171) on #ctl00_mainContent_rbtnl_Trip_1
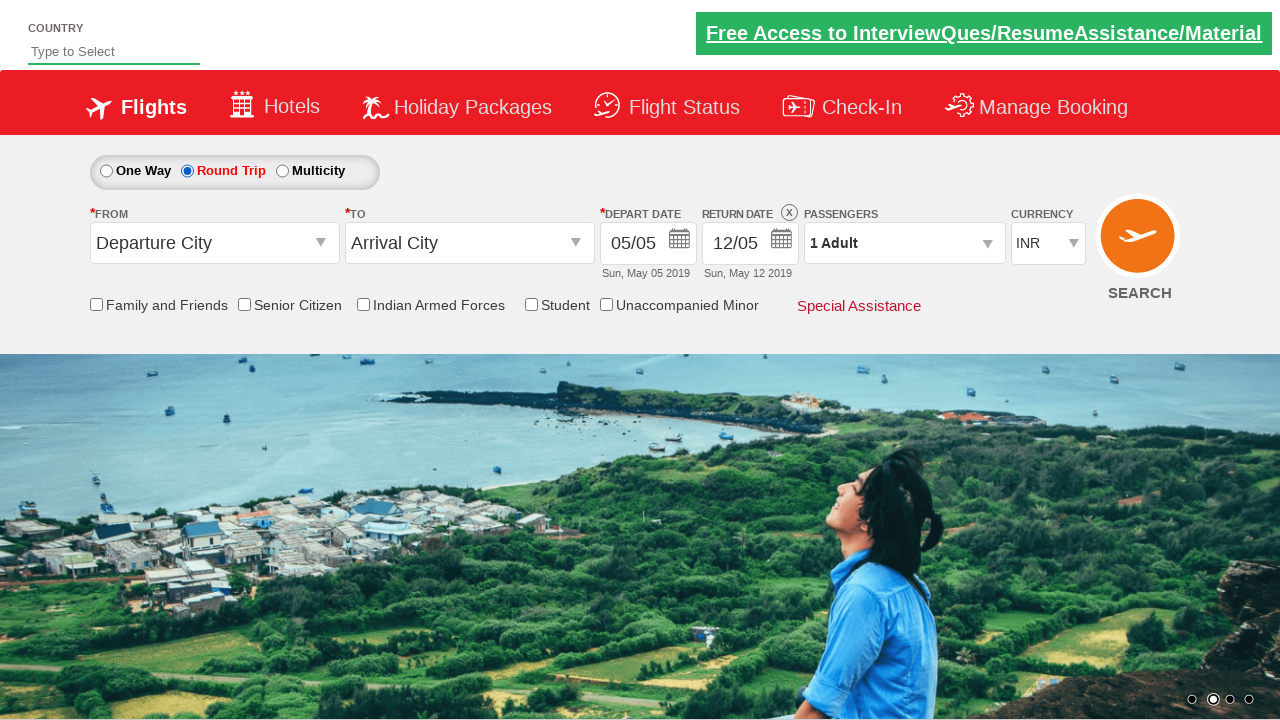

Located calendar element by ID #Div1
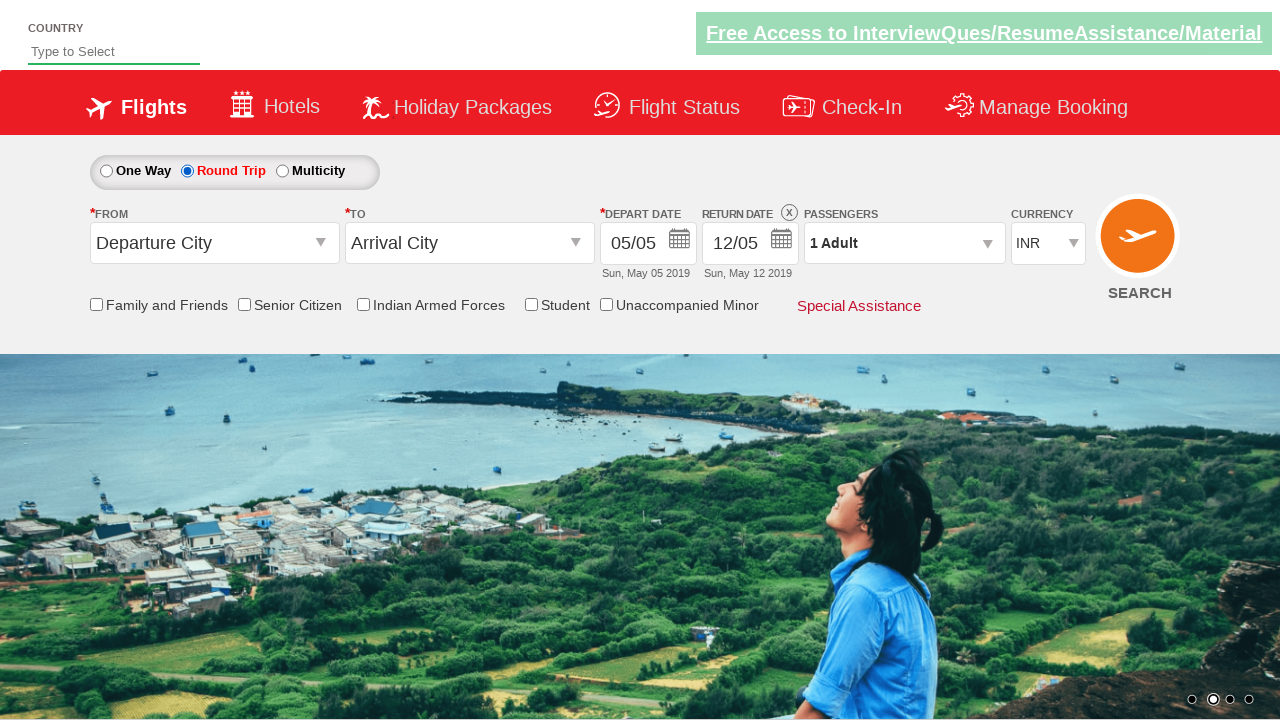

Verified calendar element is enabled - opacity style attribute no longer contains '0.5'
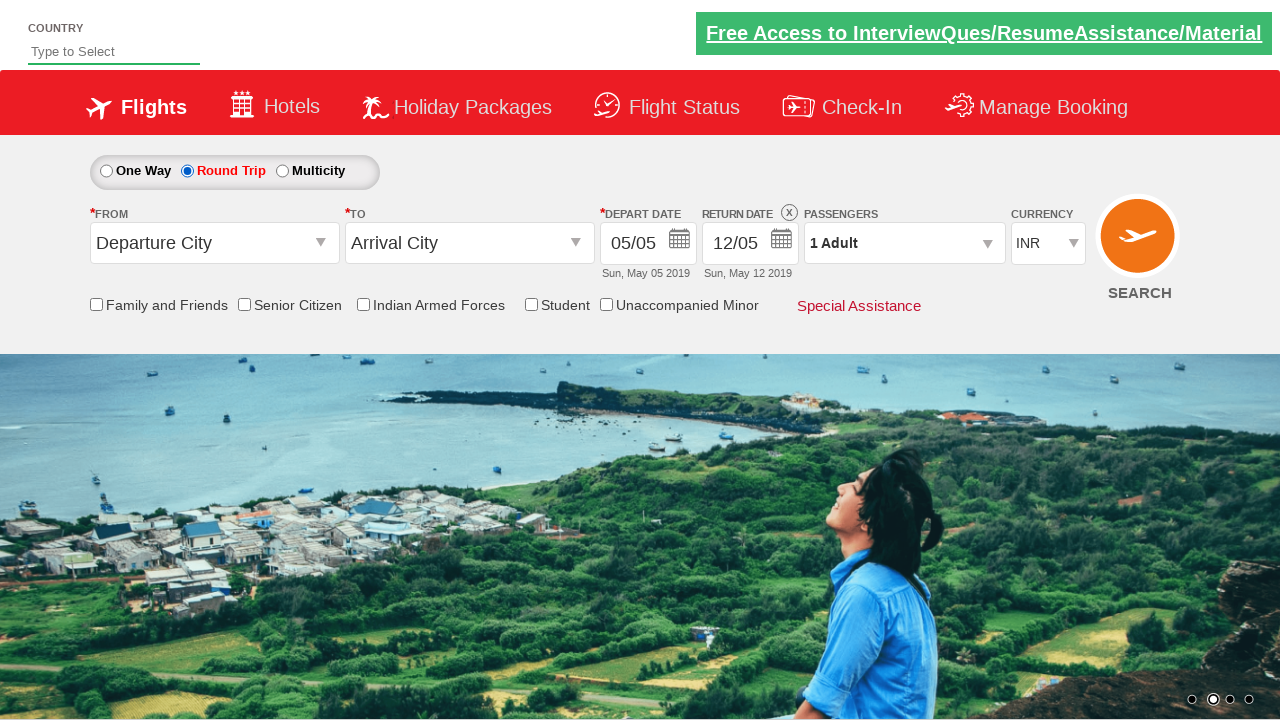

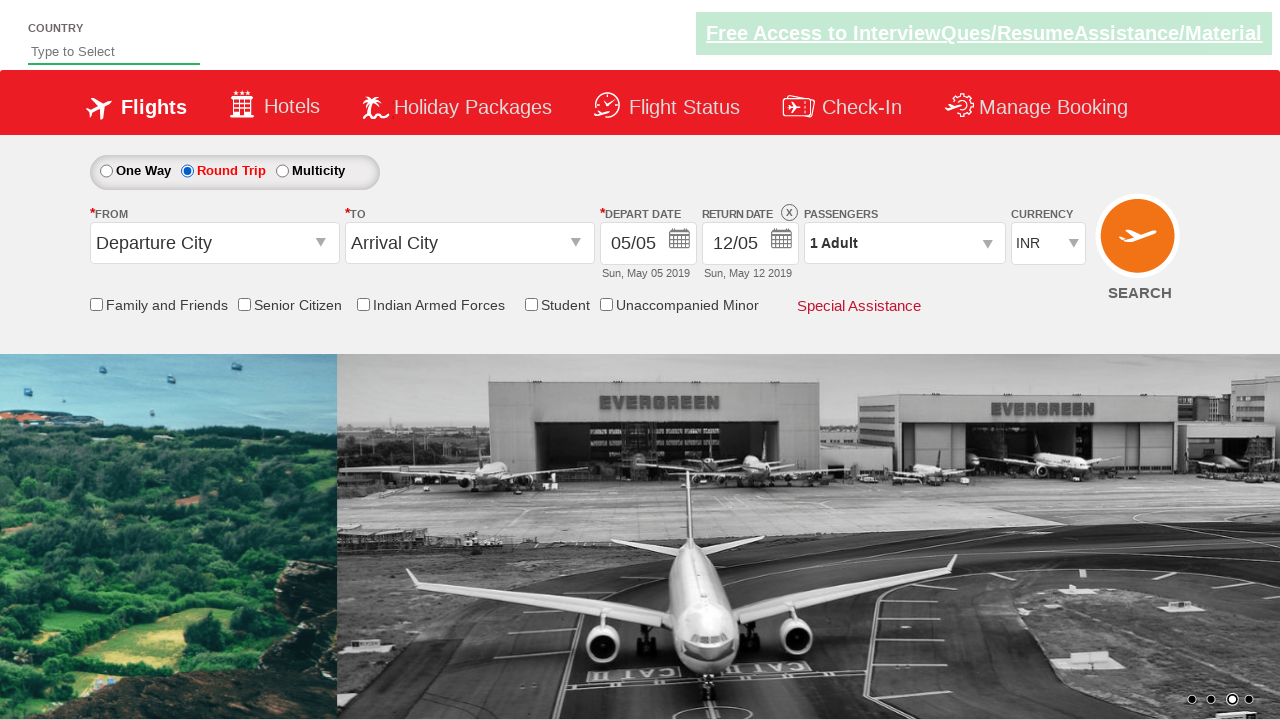